Tests a form page by filling in personal information fields (name, age, email, job, gender), clicking reset, then clicking multiple buttons and a link button, followed by resetting the buttons.

Starting URL: https://wejump-automation-test.github.io/qa-test/

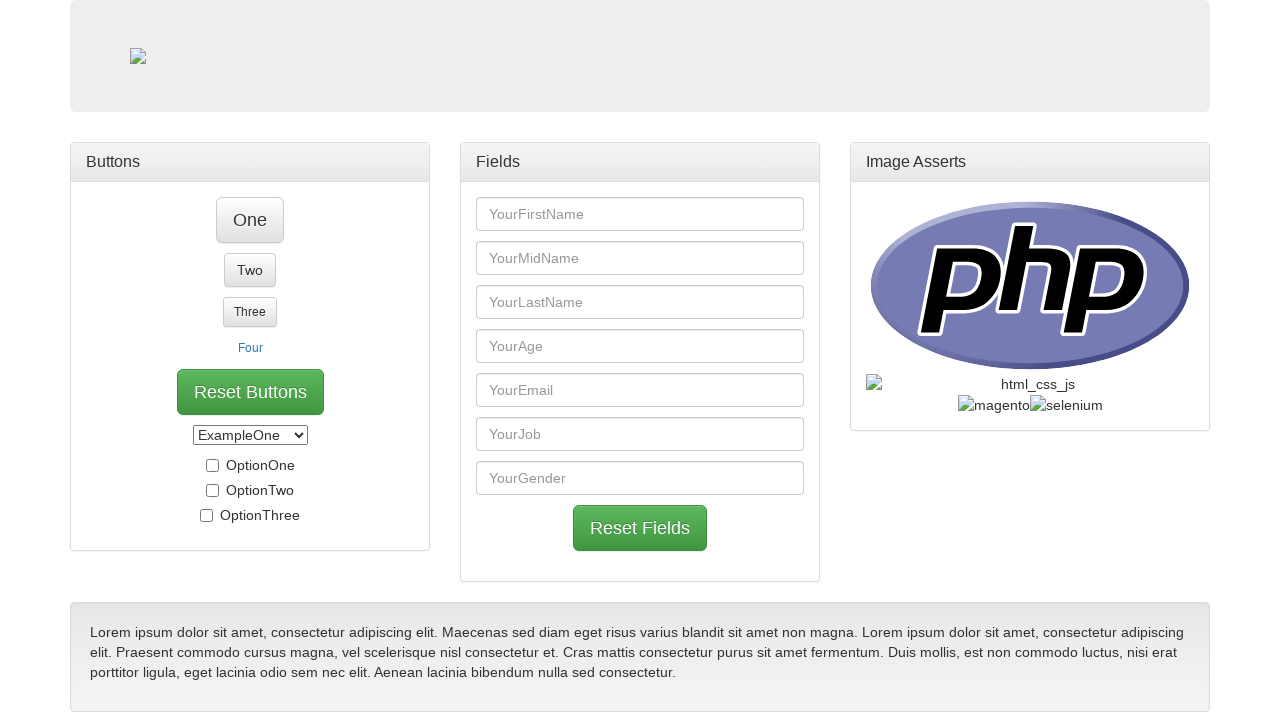

Navigated to form page
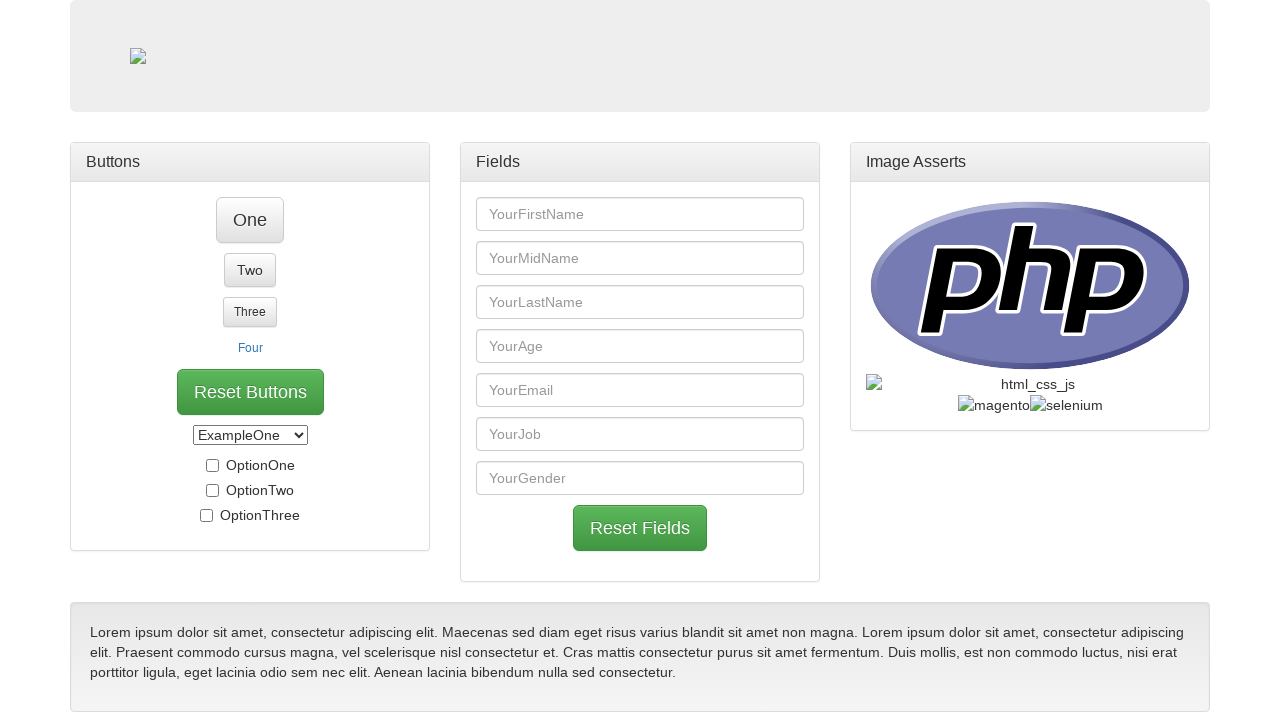

Filled first name field with 'Miller' on #first_name
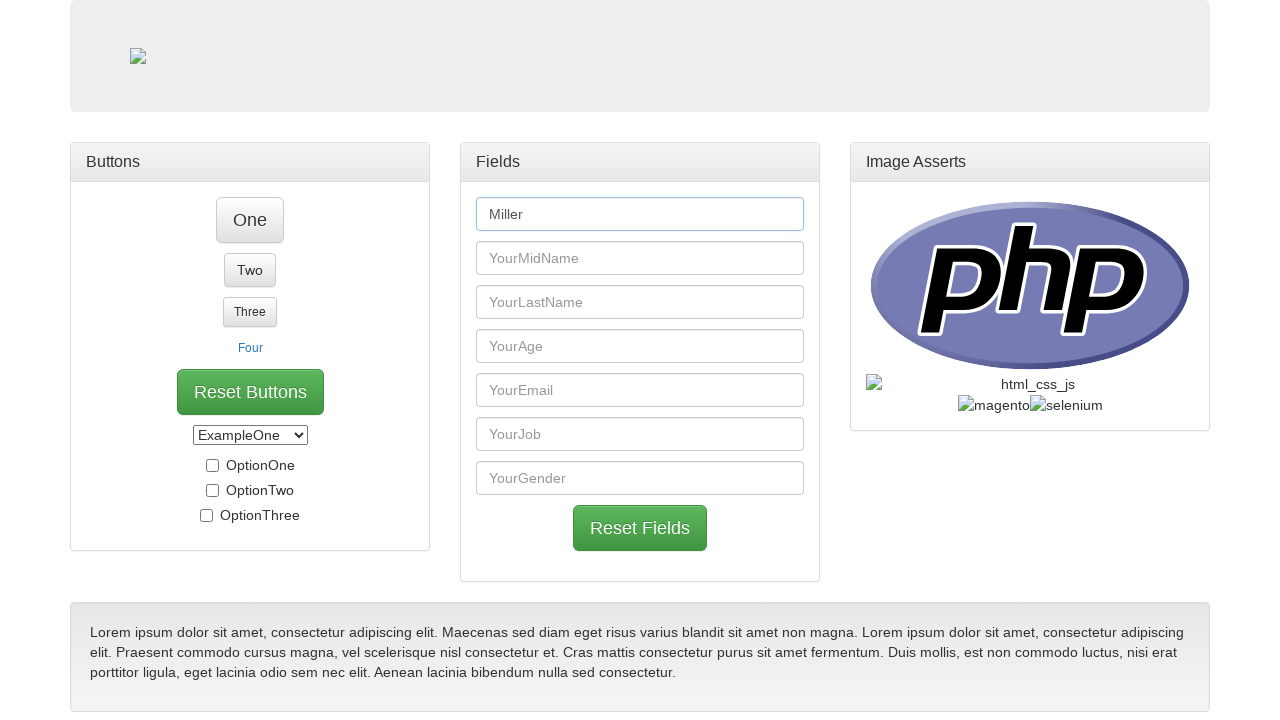

Filled middle name field with 'Cardoso' on #mid_name
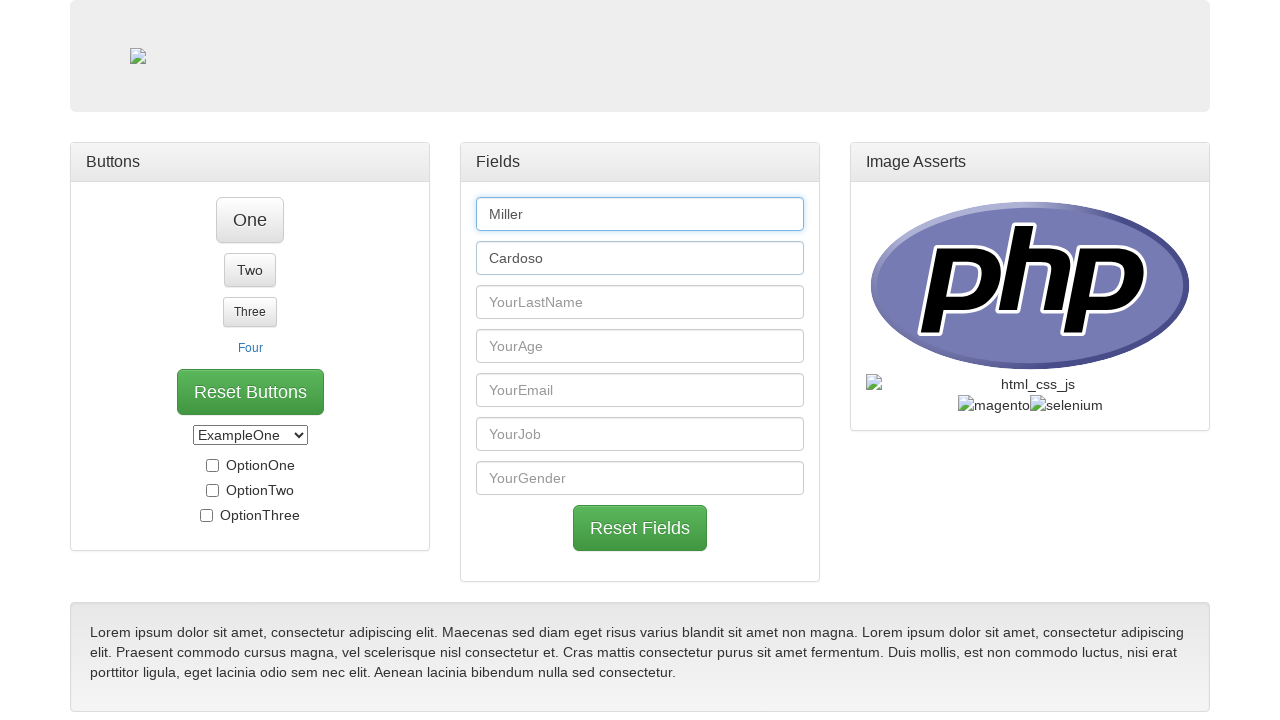

Filled last name field with 'Barros' on #last_name
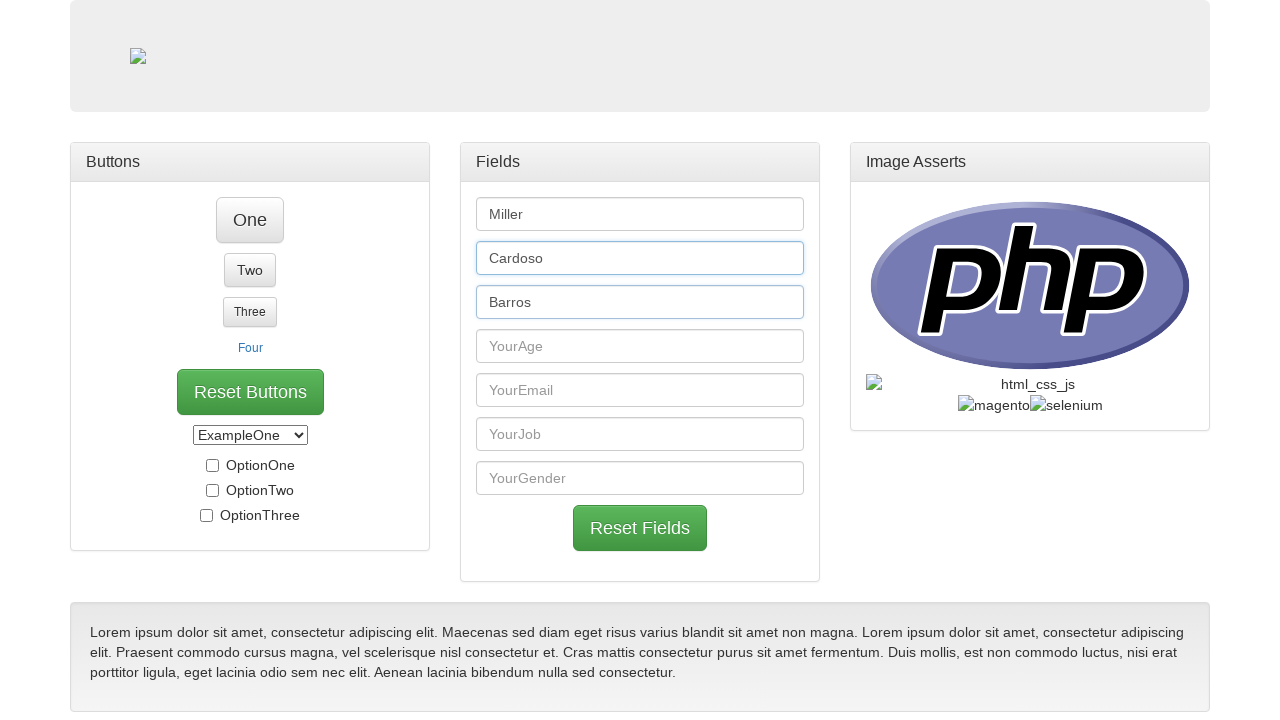

Filled age field with '35' on #age
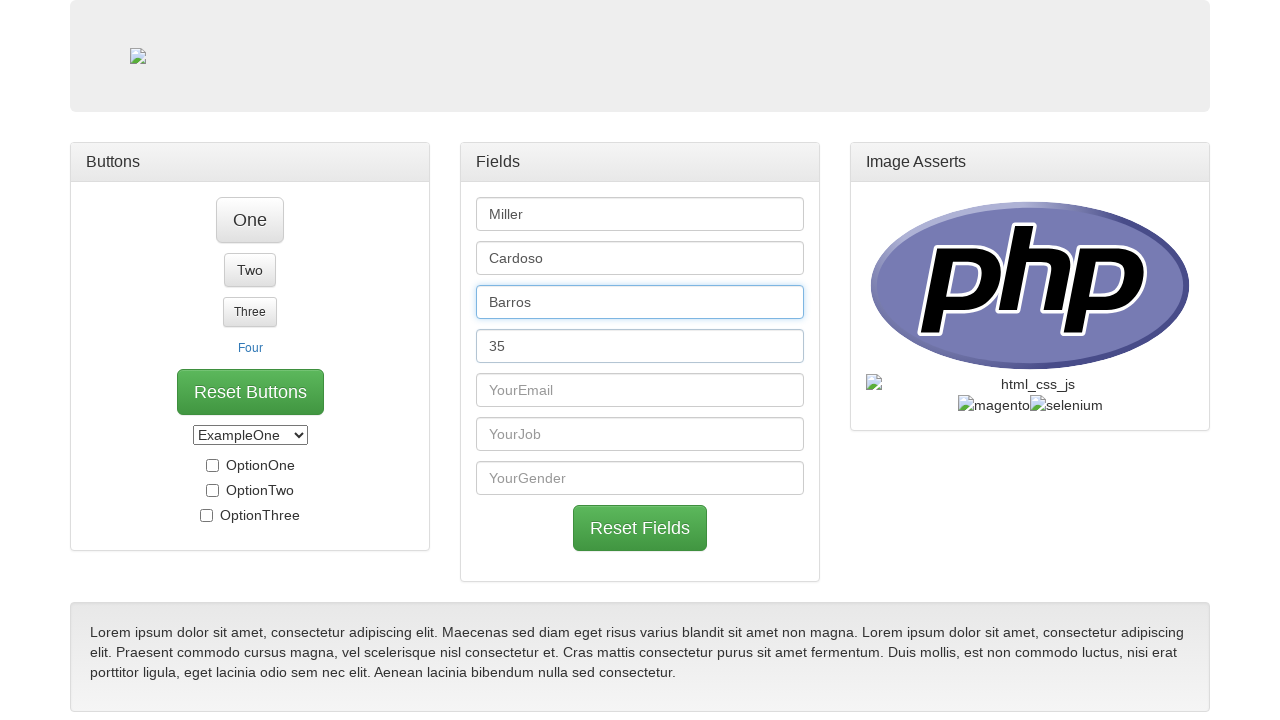

Filled email field with 'millerkbarros@gmail.com' on #email
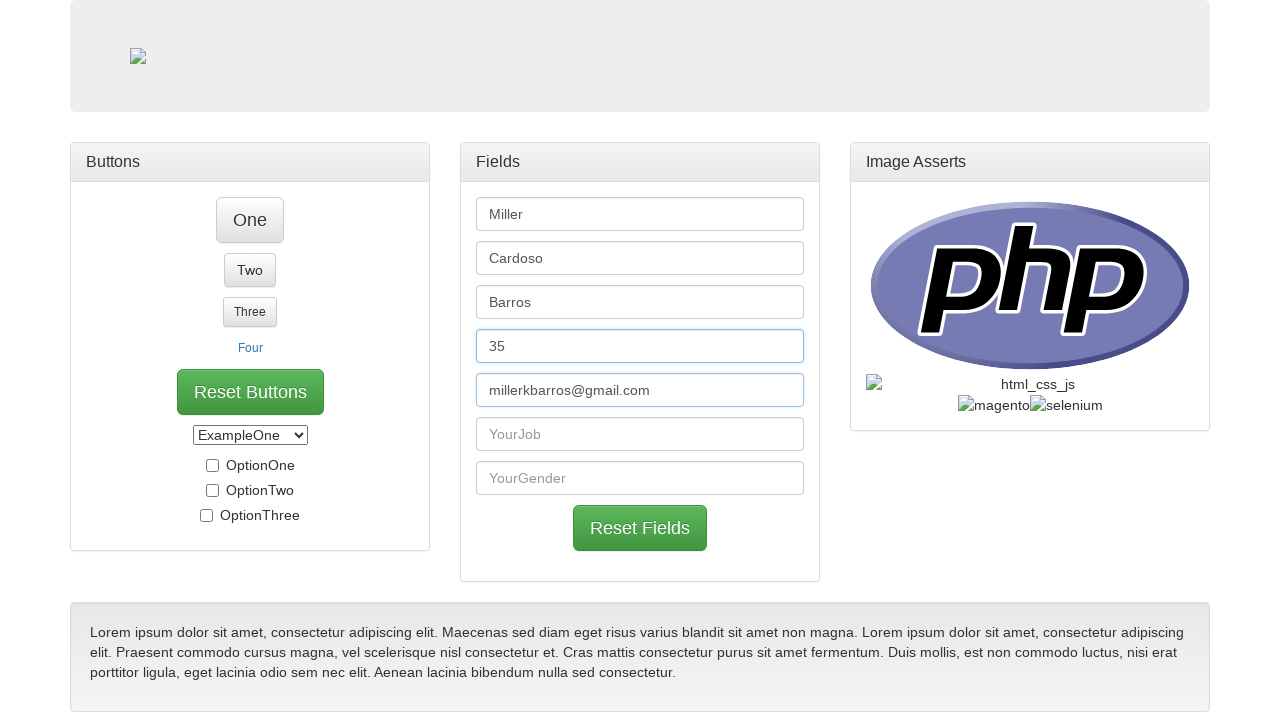

Filled job field with 'QA na Wejump' on #job
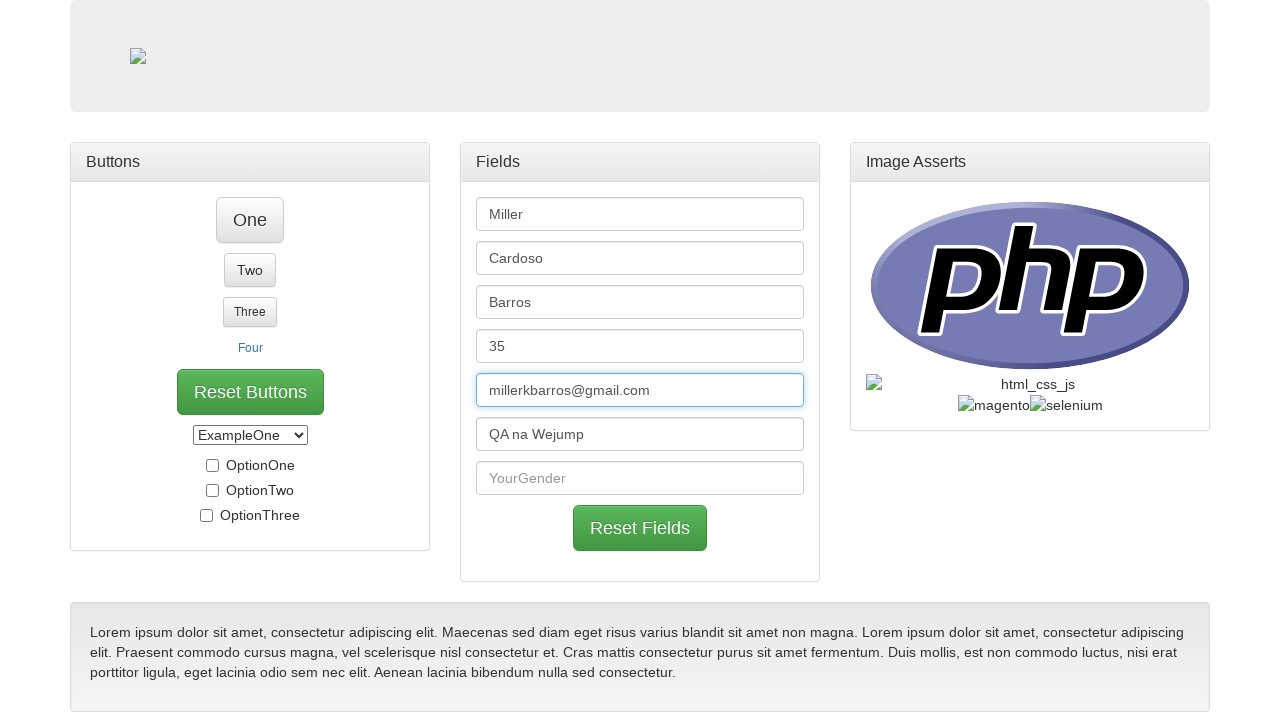

Filled gender field with 'masculino' on #gender
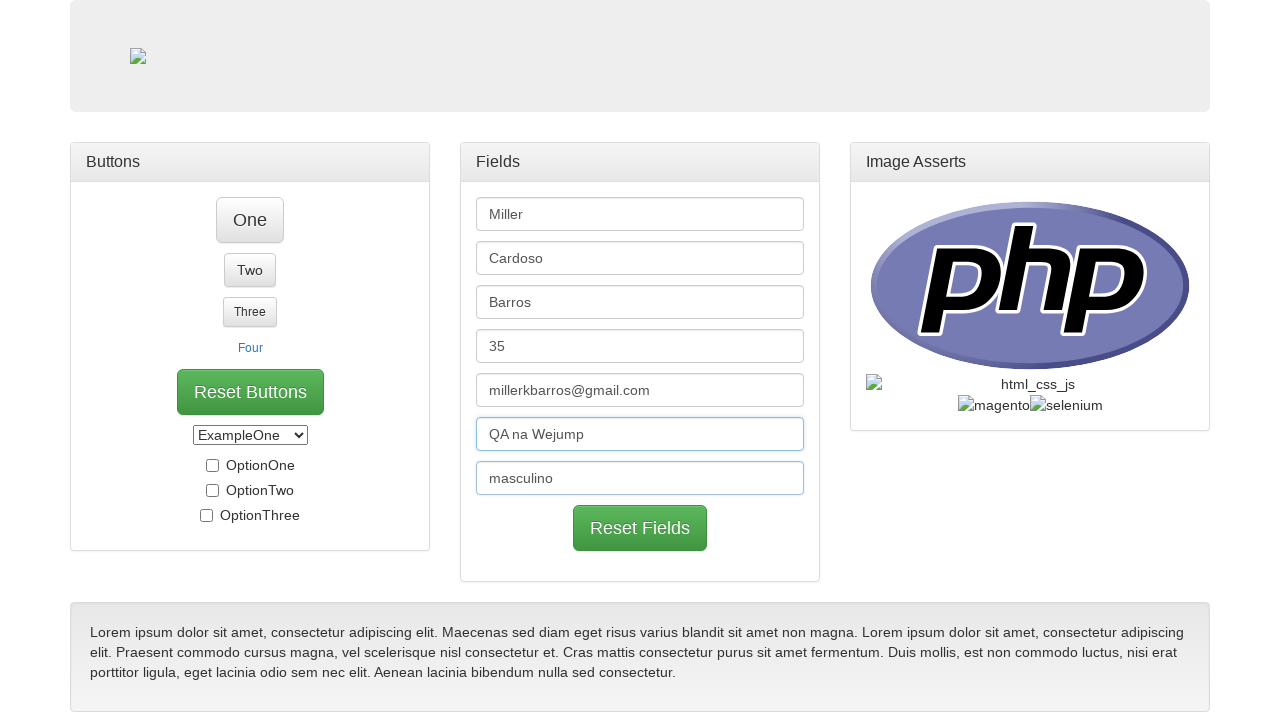

Clicked reset fields button at (640, 528) on #reset_fields
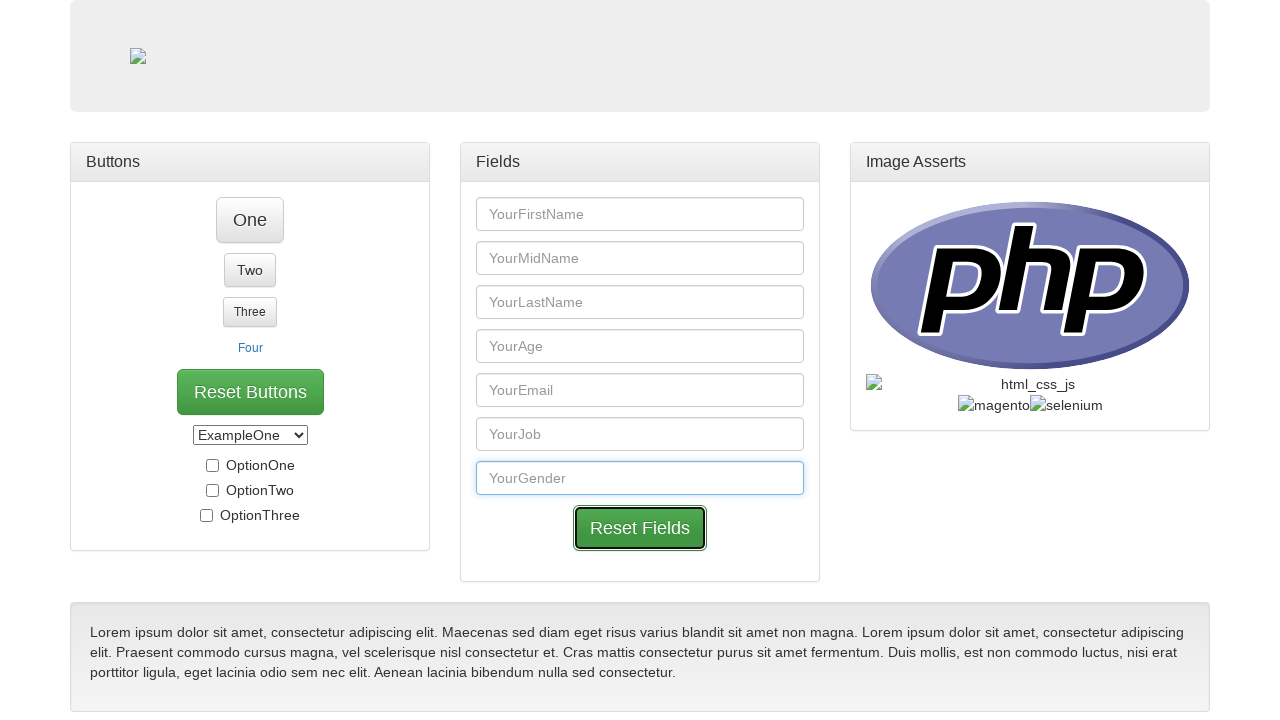

Clicked button one at (250, 220) on #btn_one
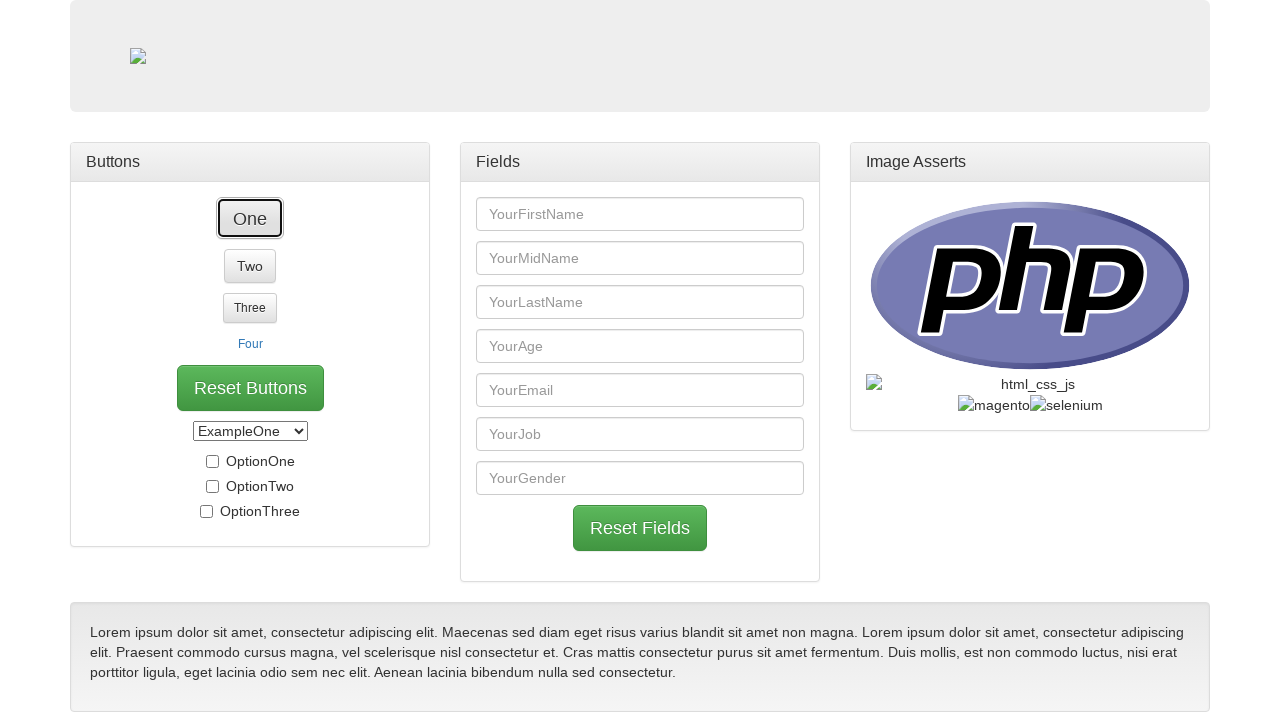

Clicked button two at (250, 244) on #btn_two
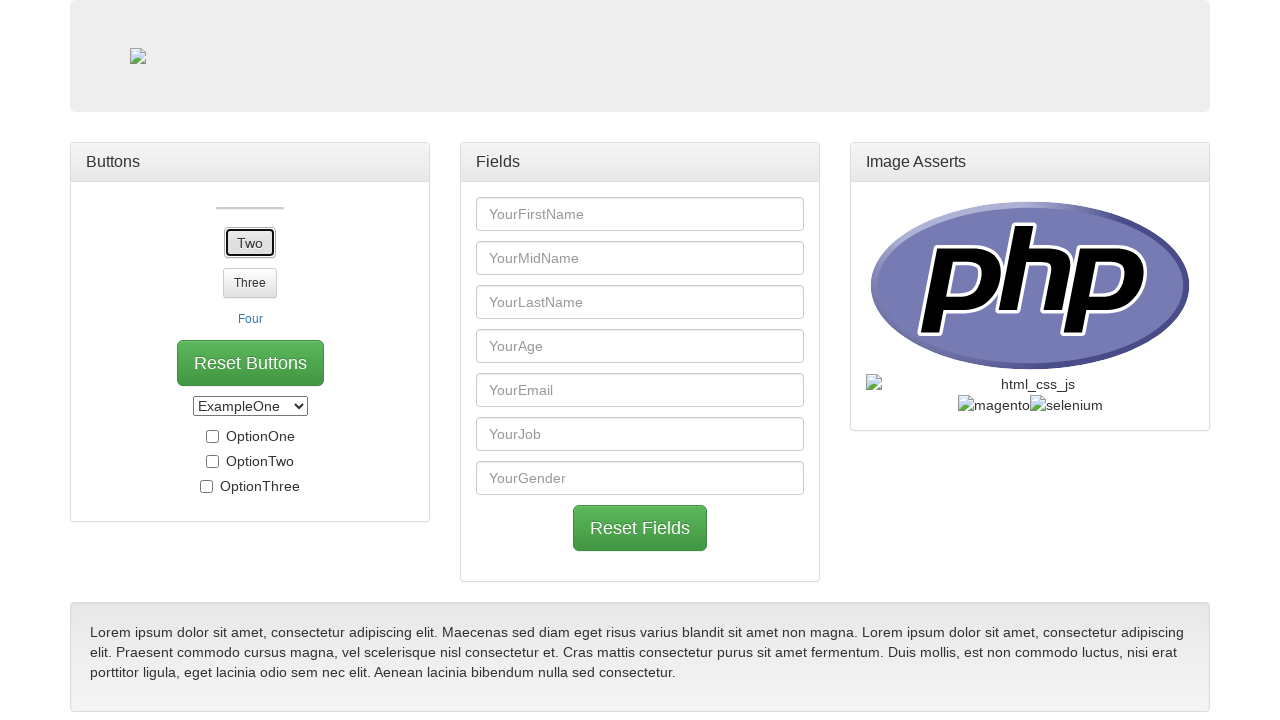

Clicked button three at (250, 252) on #btn_three
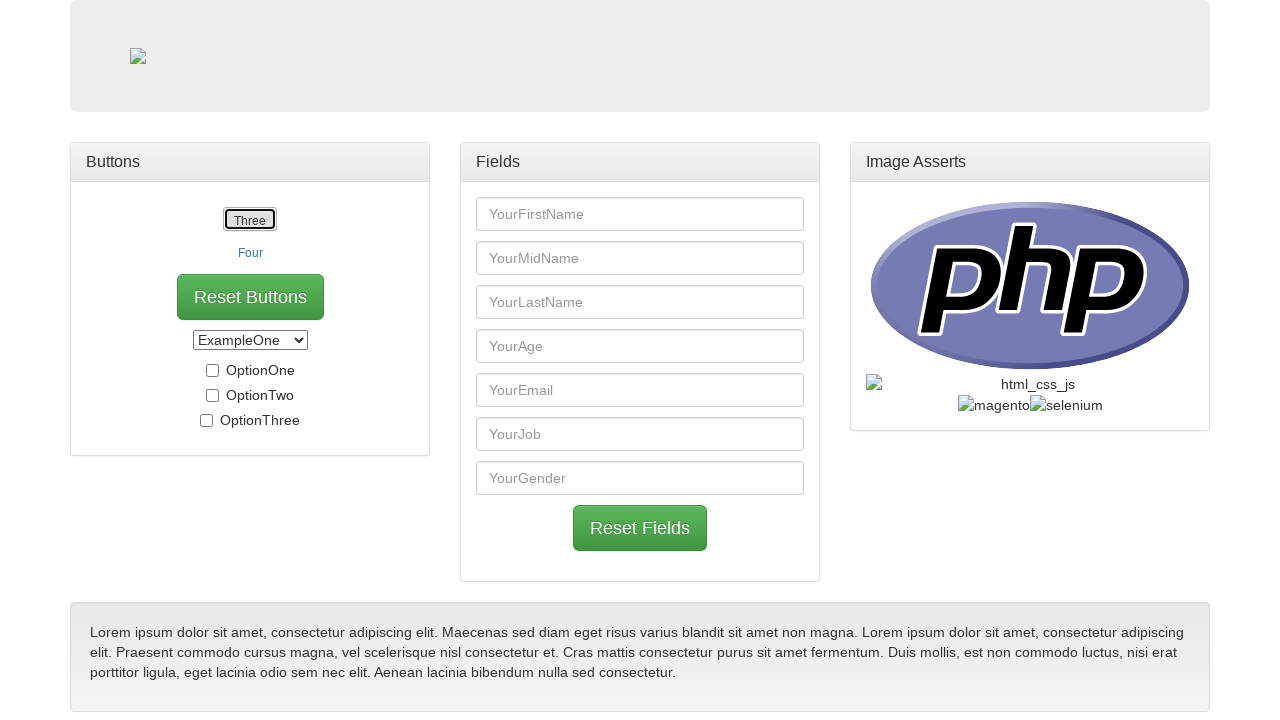

Clicked link button at (250, 248) on #btn_link
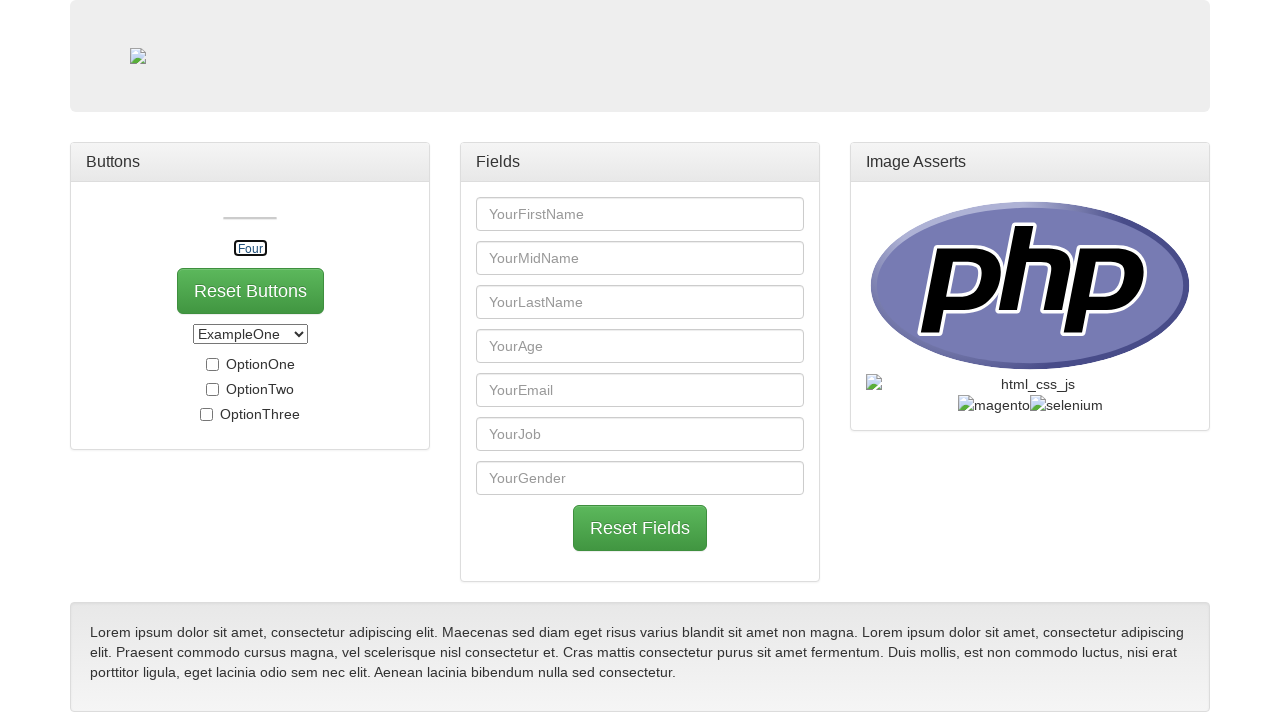

Clicked reset buttons at (250, 260) on #reset_buttons
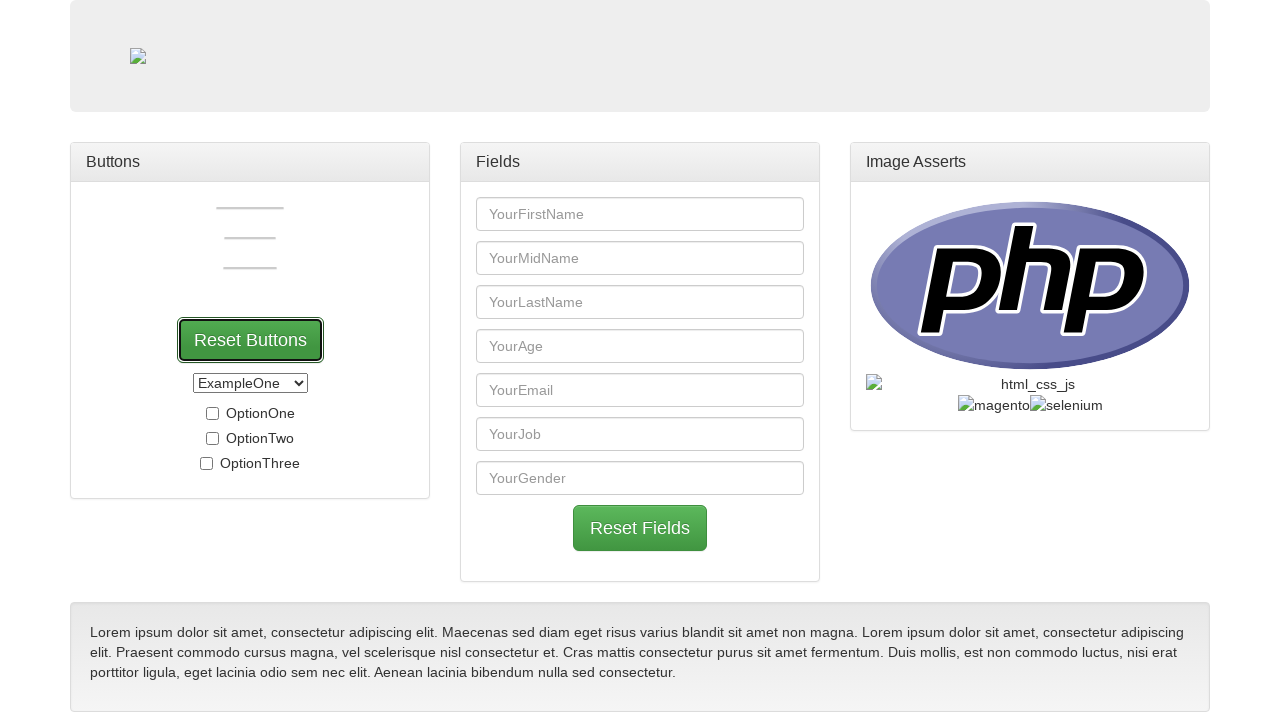

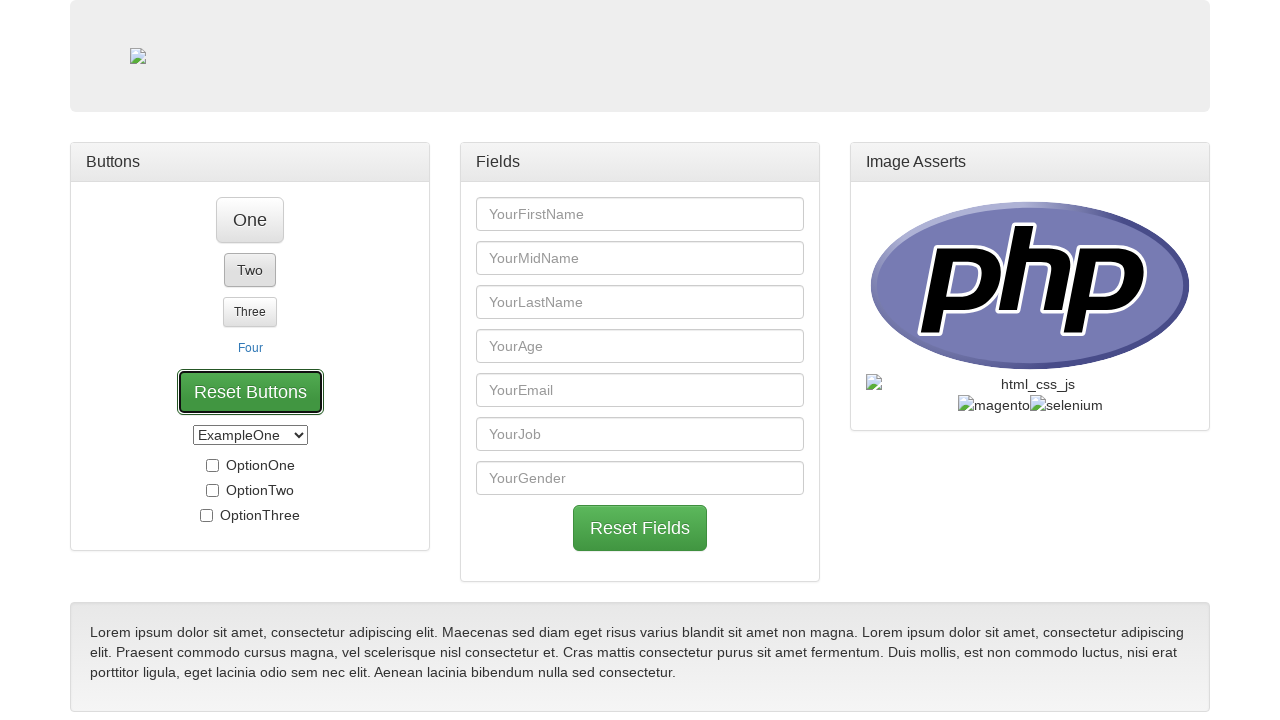